Tests jQuery UI selectable functionality by selecting multiple items using keyboard shortcuts

Starting URL: https://jqueryui.com/selectable/

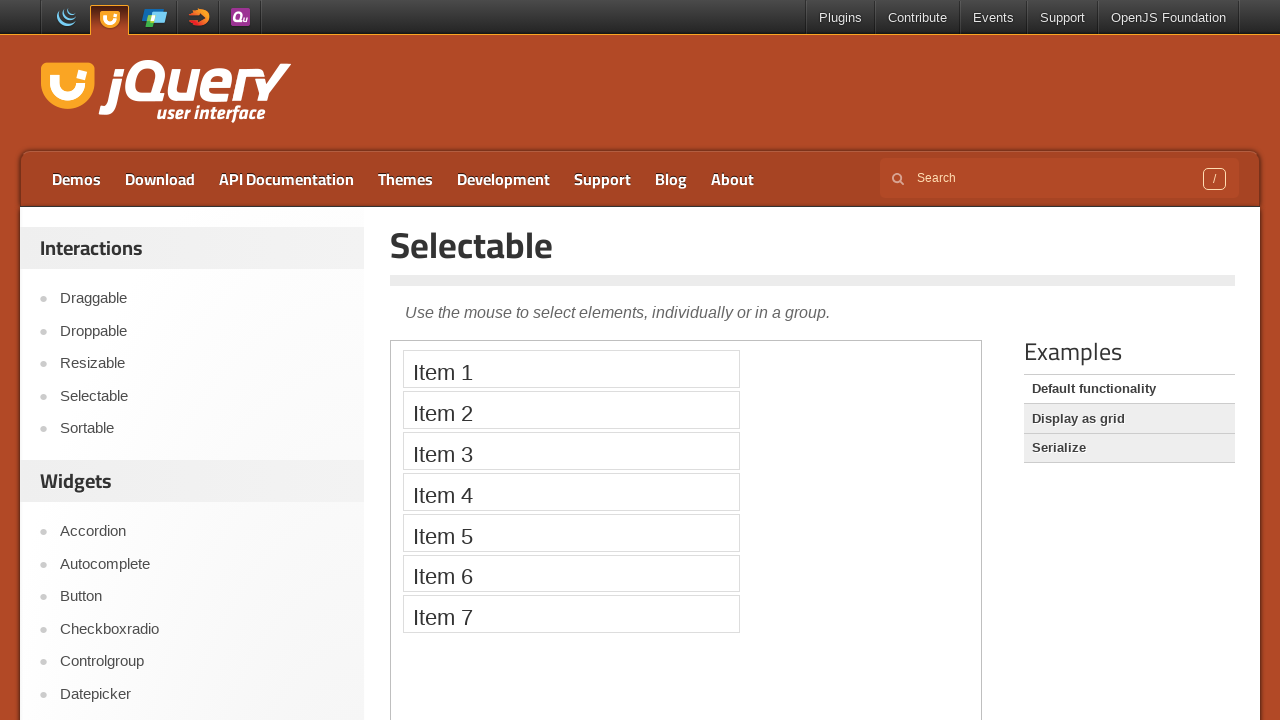

Located iframe containing jQuery UI selectable demo
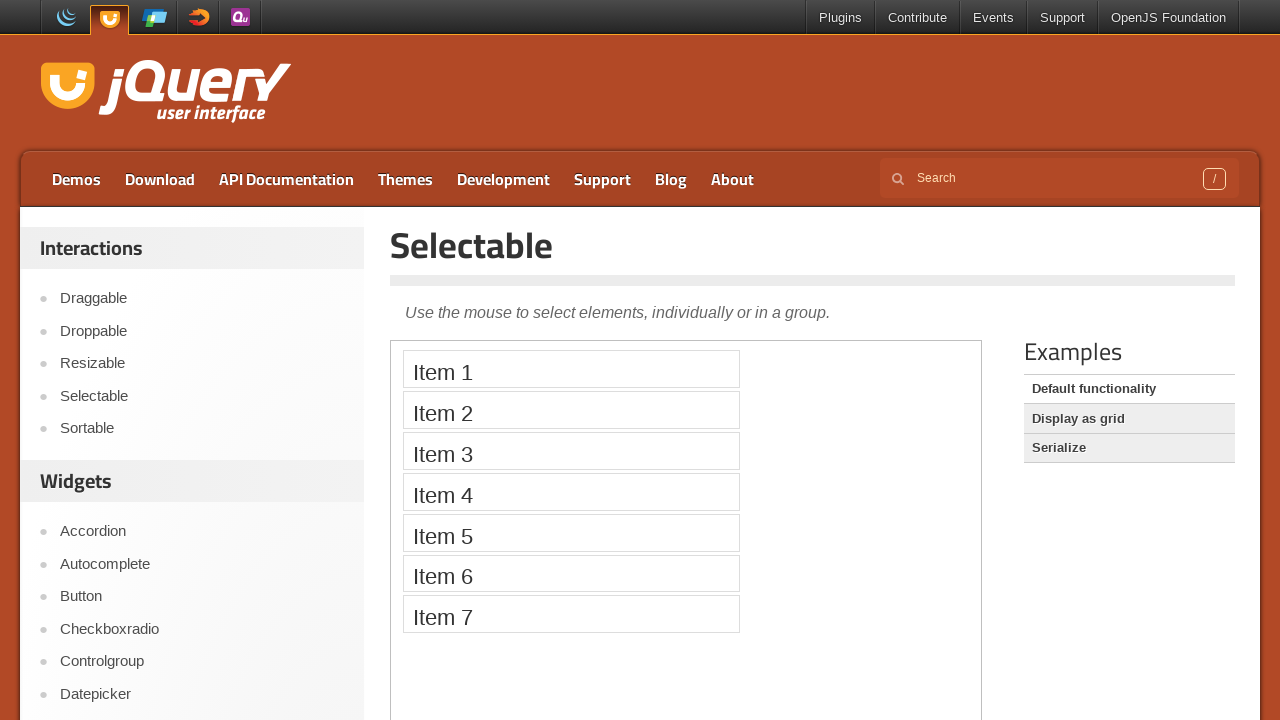

Located Item 1 element in selectable list
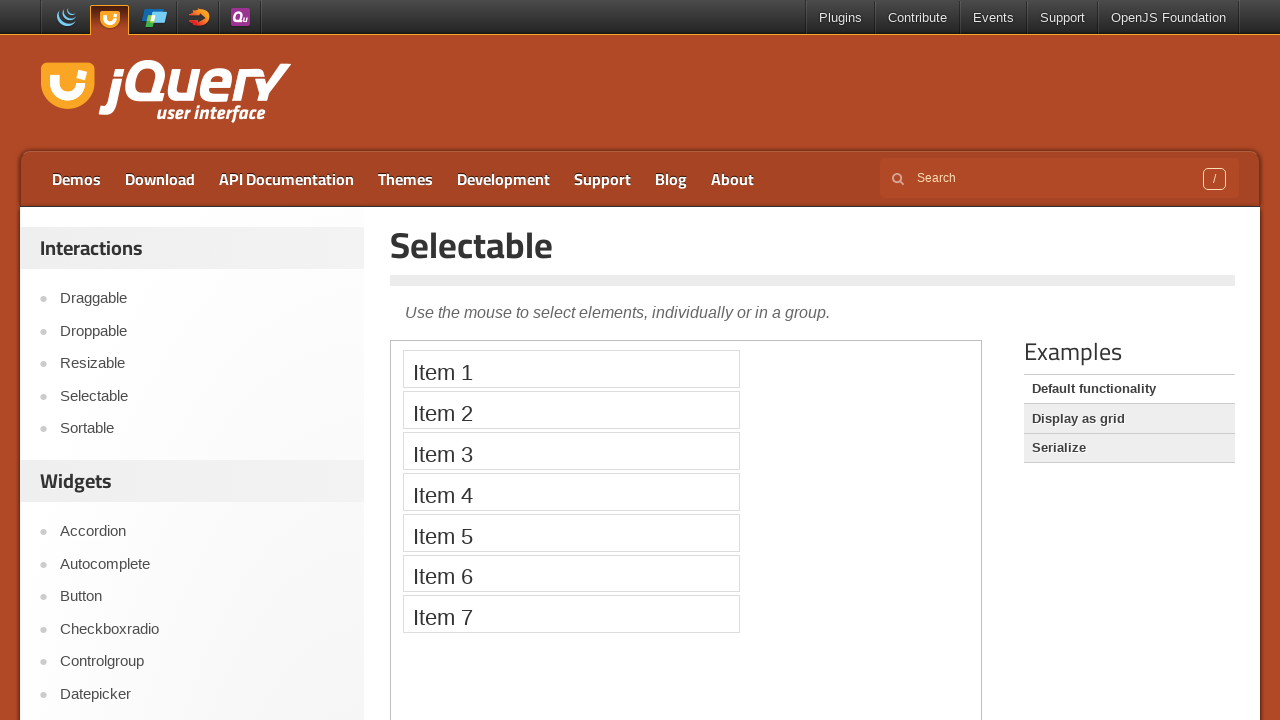

Located Item 5 element in selectable list
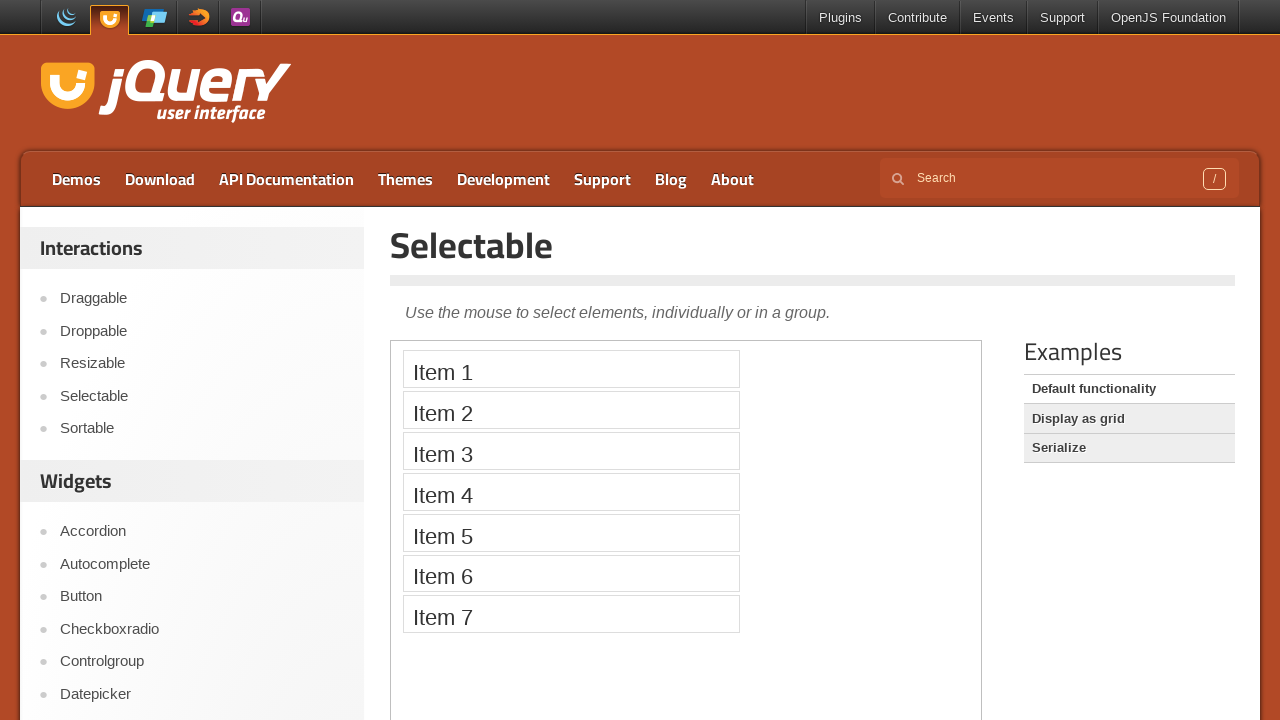

Clicked on Item 1 to select it at (571, 369) on iframe >> nth=0 >> internal:control=enter-frame >> xpath=//li[text()='Item 1']
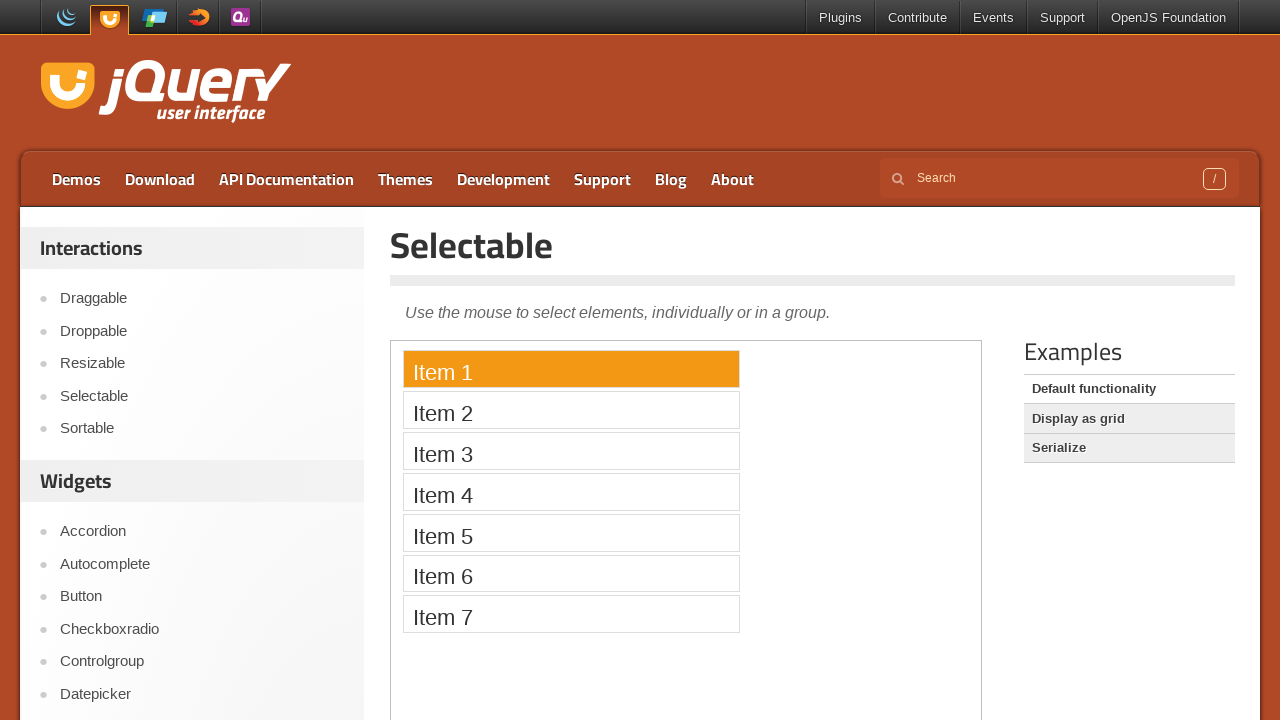

Pressed Shift key down to begin range selection
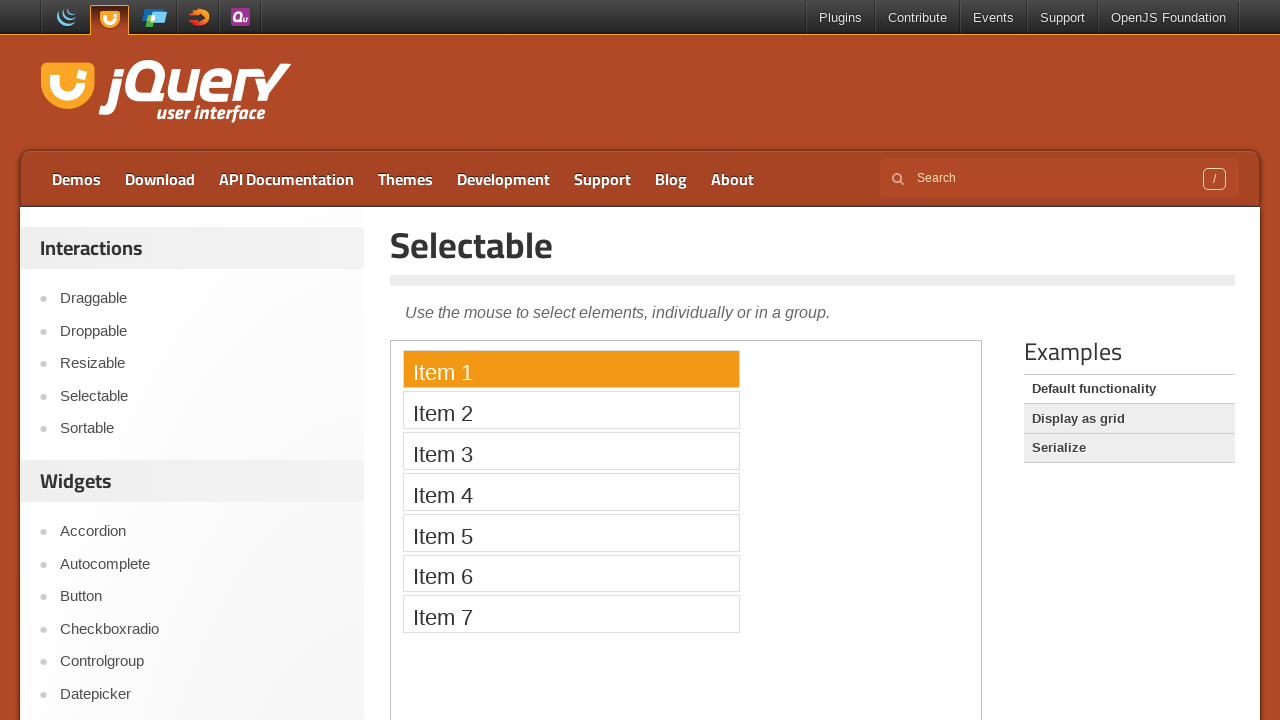

Clicked on Item 5 while holding Shift to select range from Item 1 to Item 5 at (571, 532) on iframe >> nth=0 >> internal:control=enter-frame >> xpath=//li[text()='Item 5']
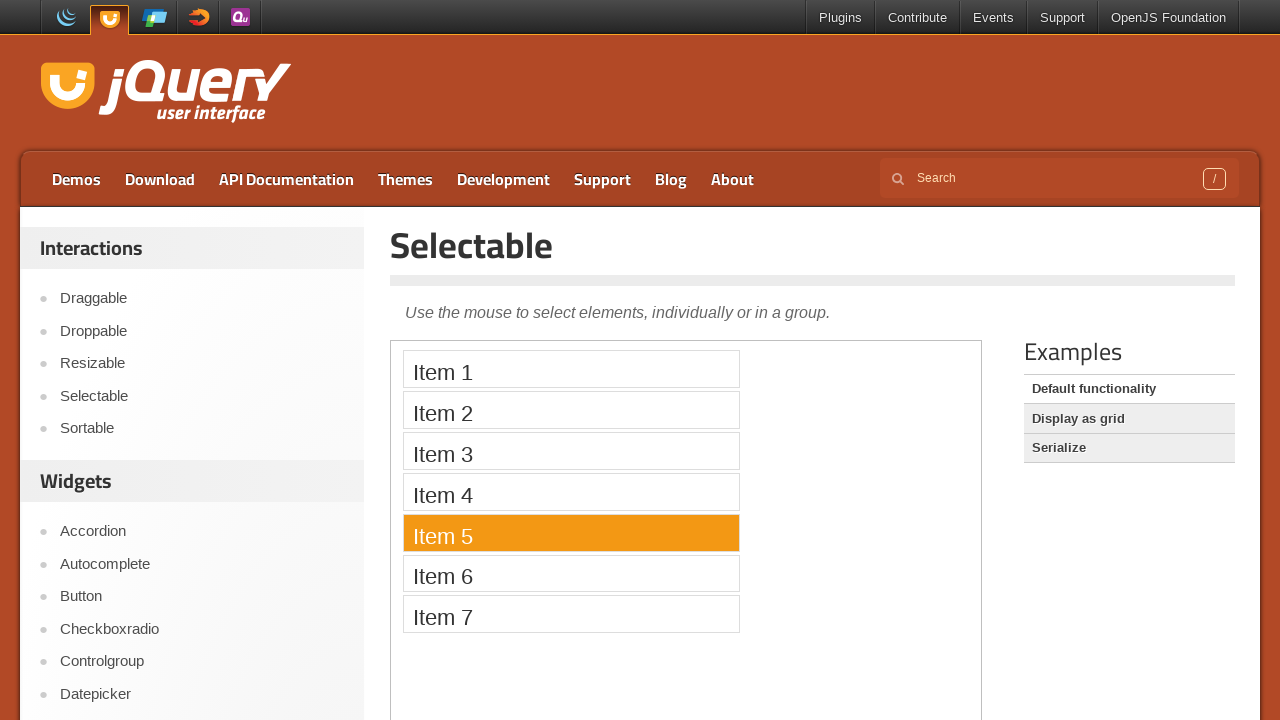

Released Shift key to complete range selection
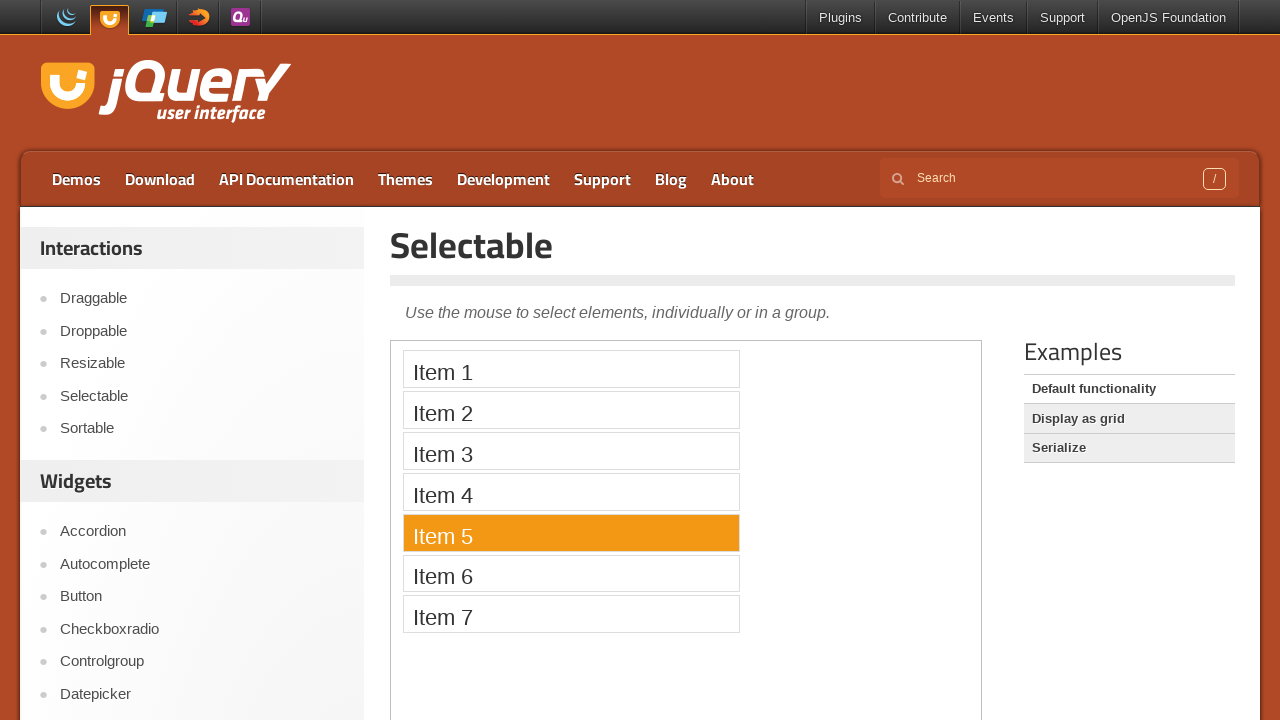

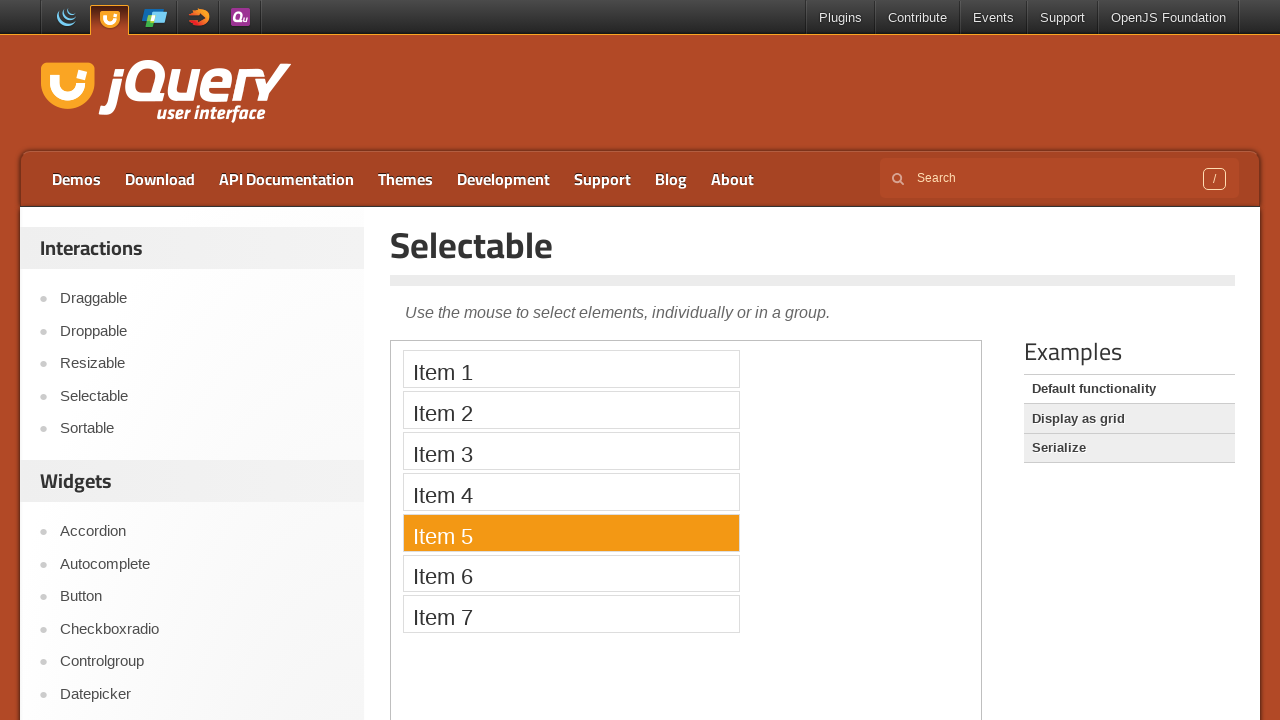